Tests a table on an automation practice page by extracting values from the 4th column, calculating their sum, and verifying it matches the displayed total amount.

Starting URL: https://rahulshettyacademy.com/AutomationPractice/

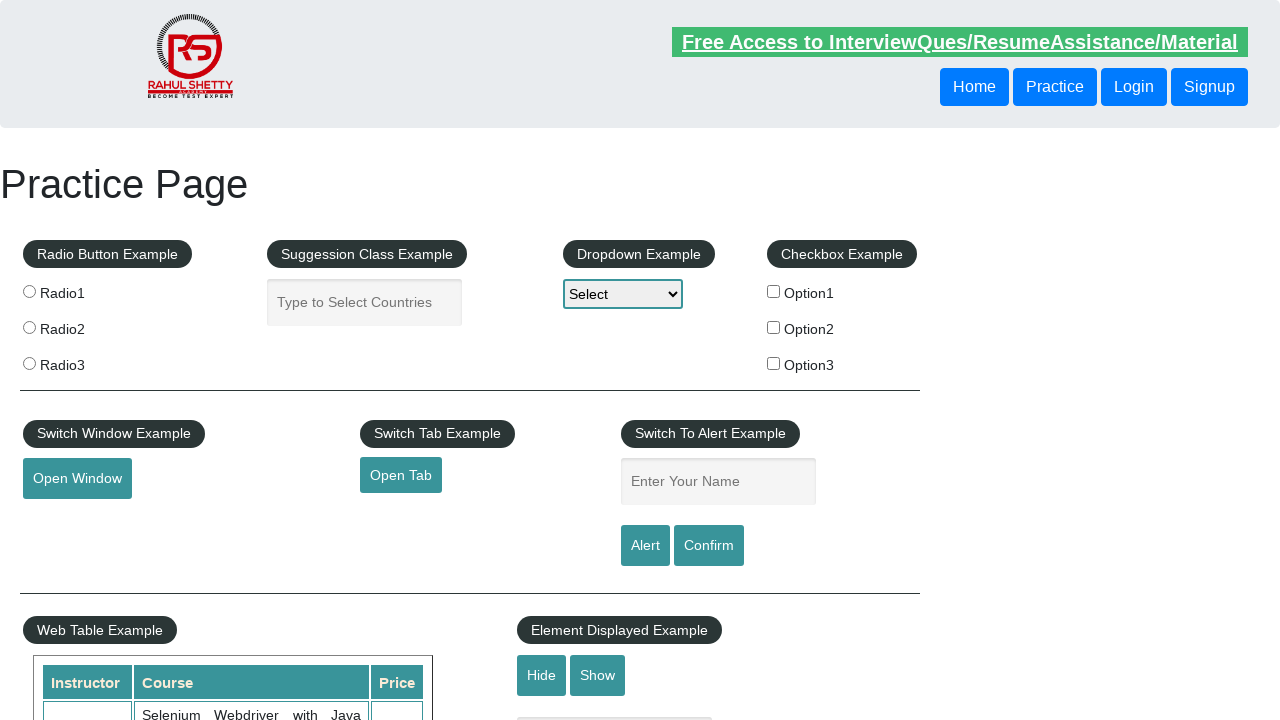

Waited for table to load
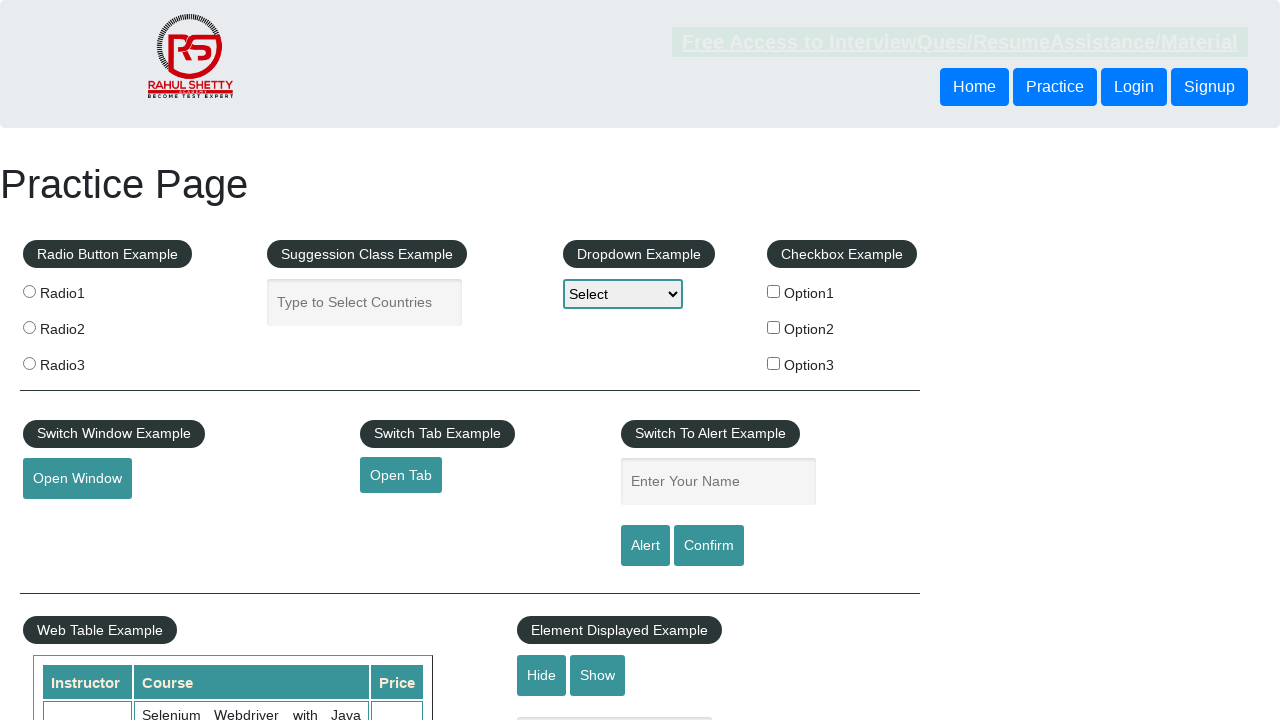

Located all elements in the 4th column of the table
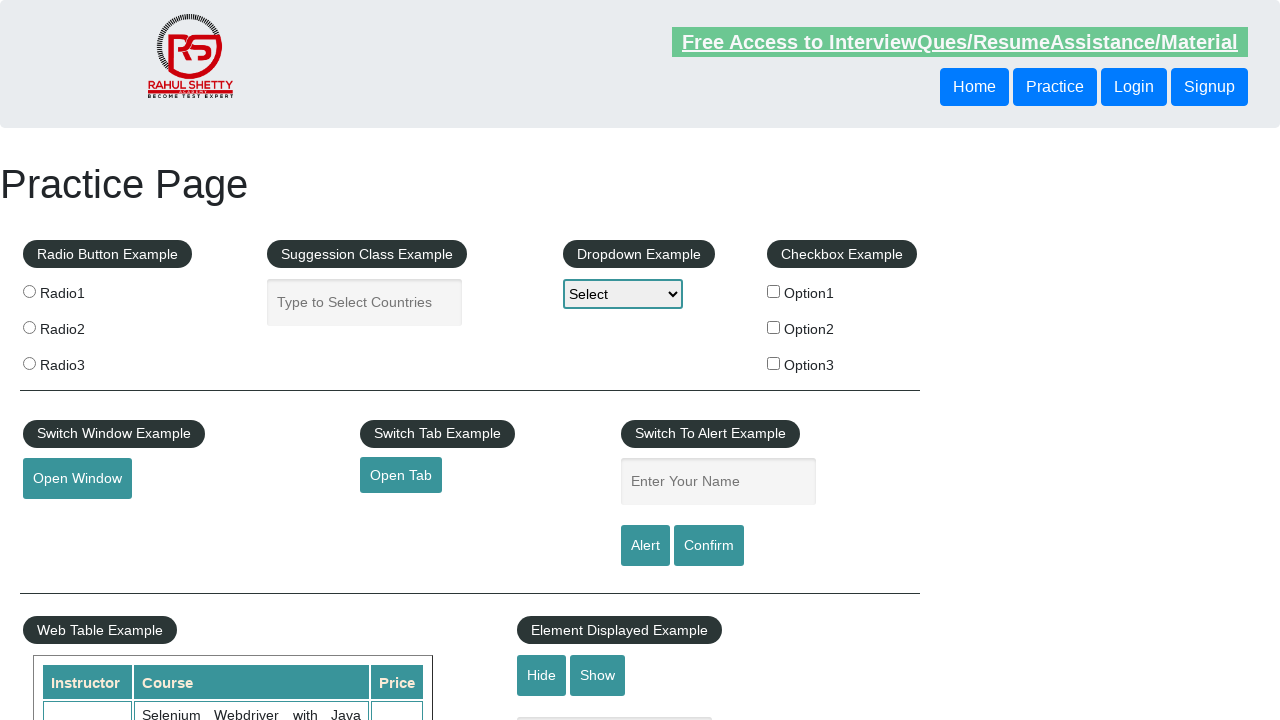

Calculated sum of 4th column values: 296
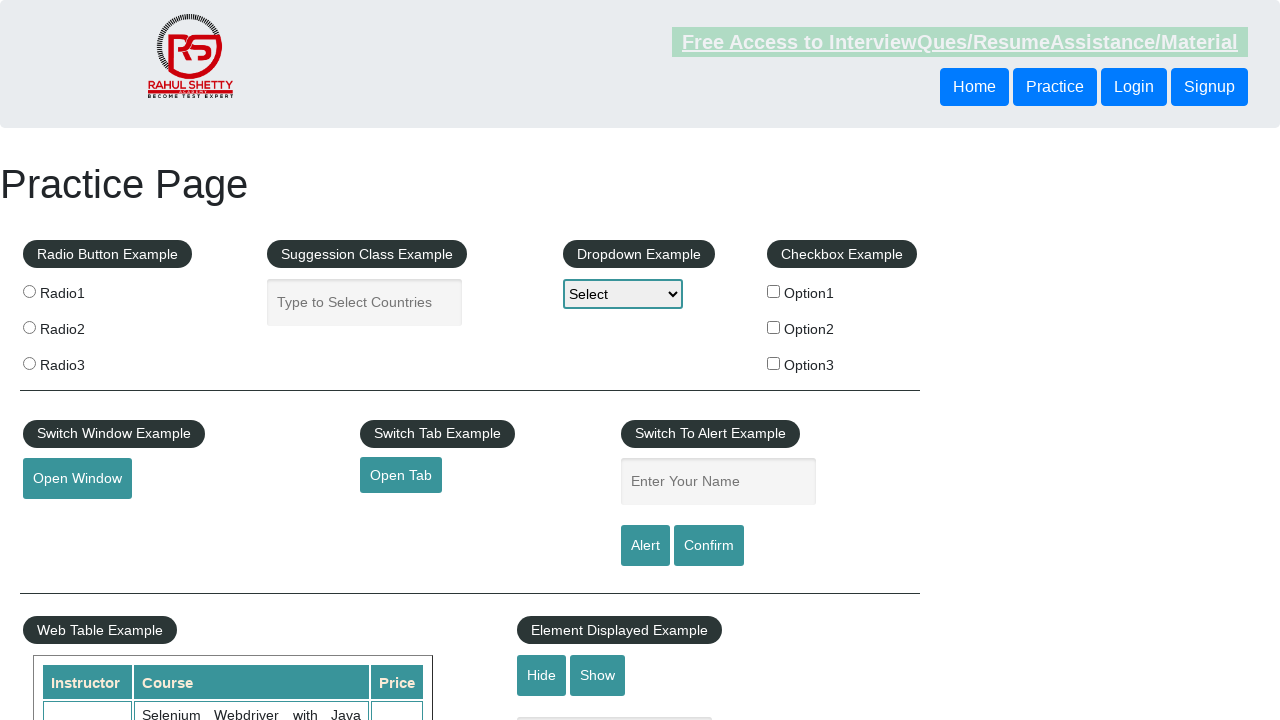

Retrieved displayed total amount text
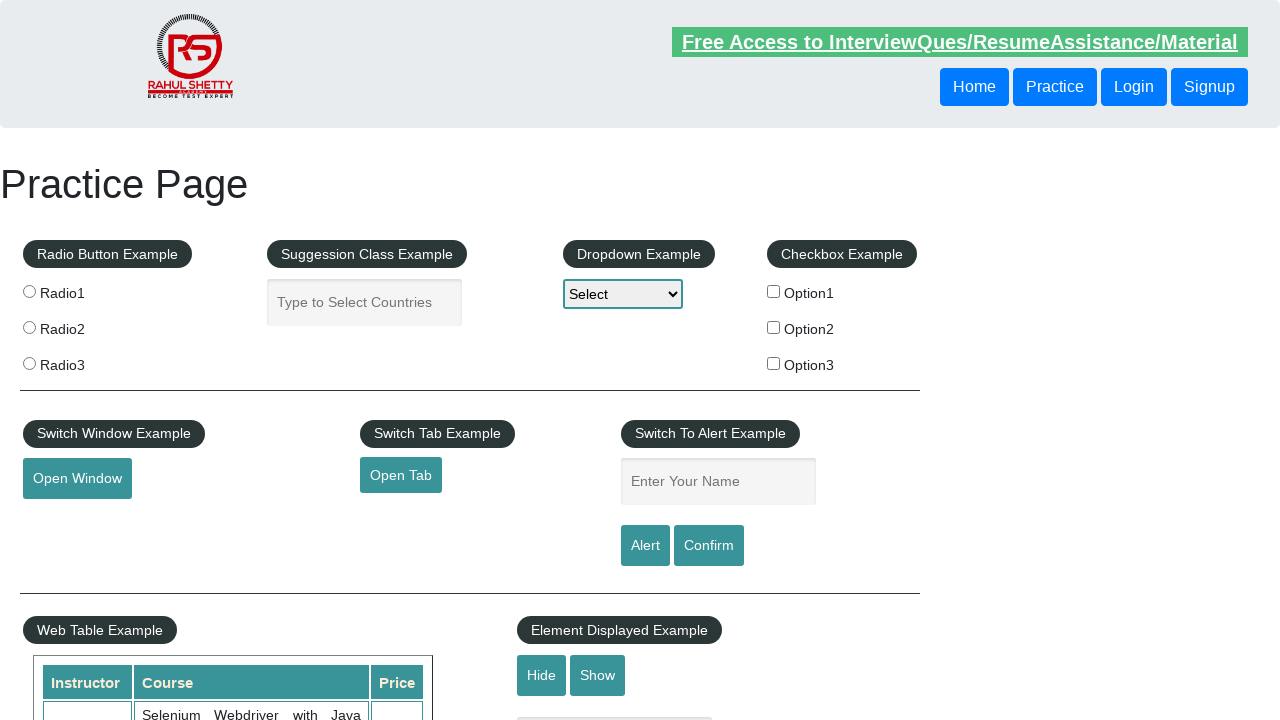

Parsed displayed total: 296
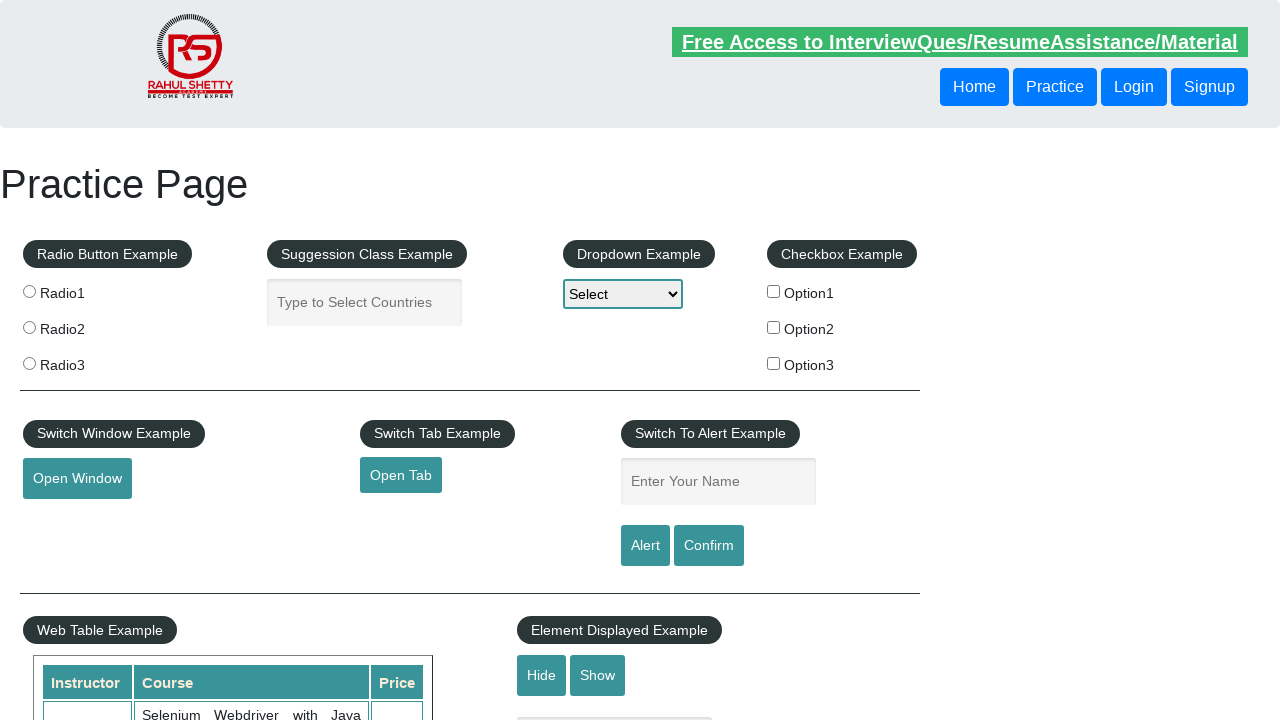

Verified calculated sum (296) matches displayed total (296)
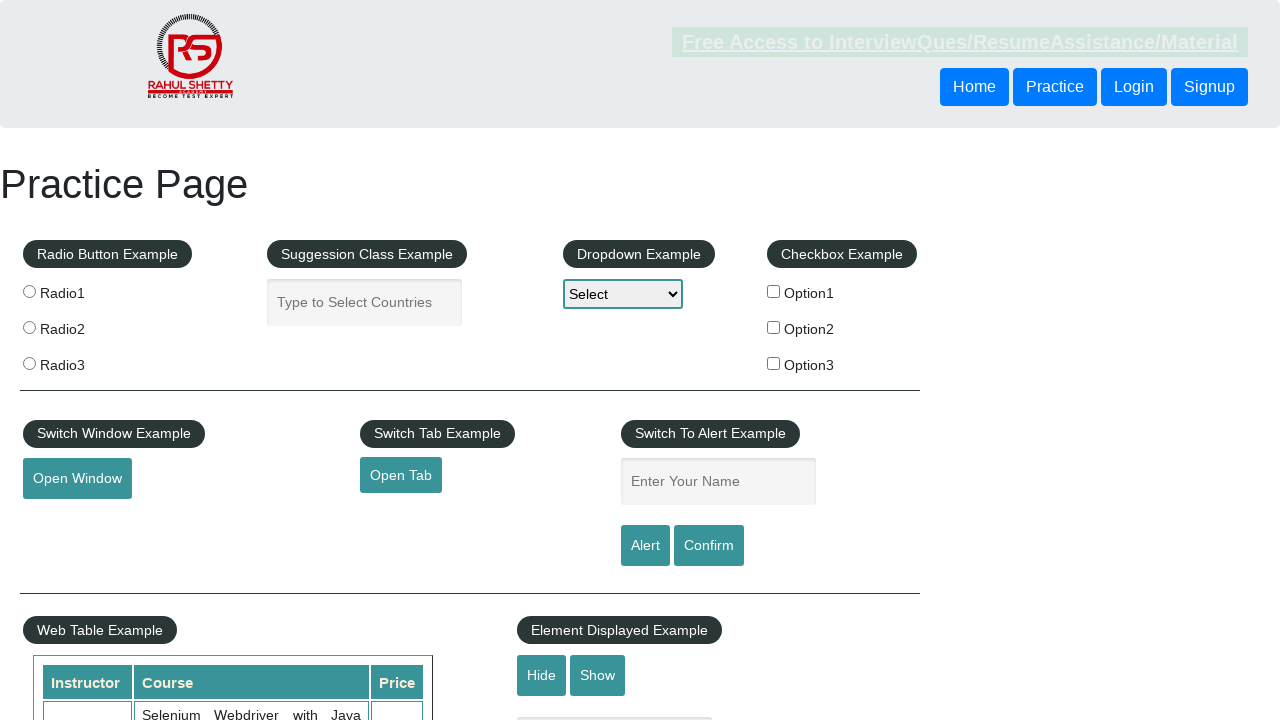

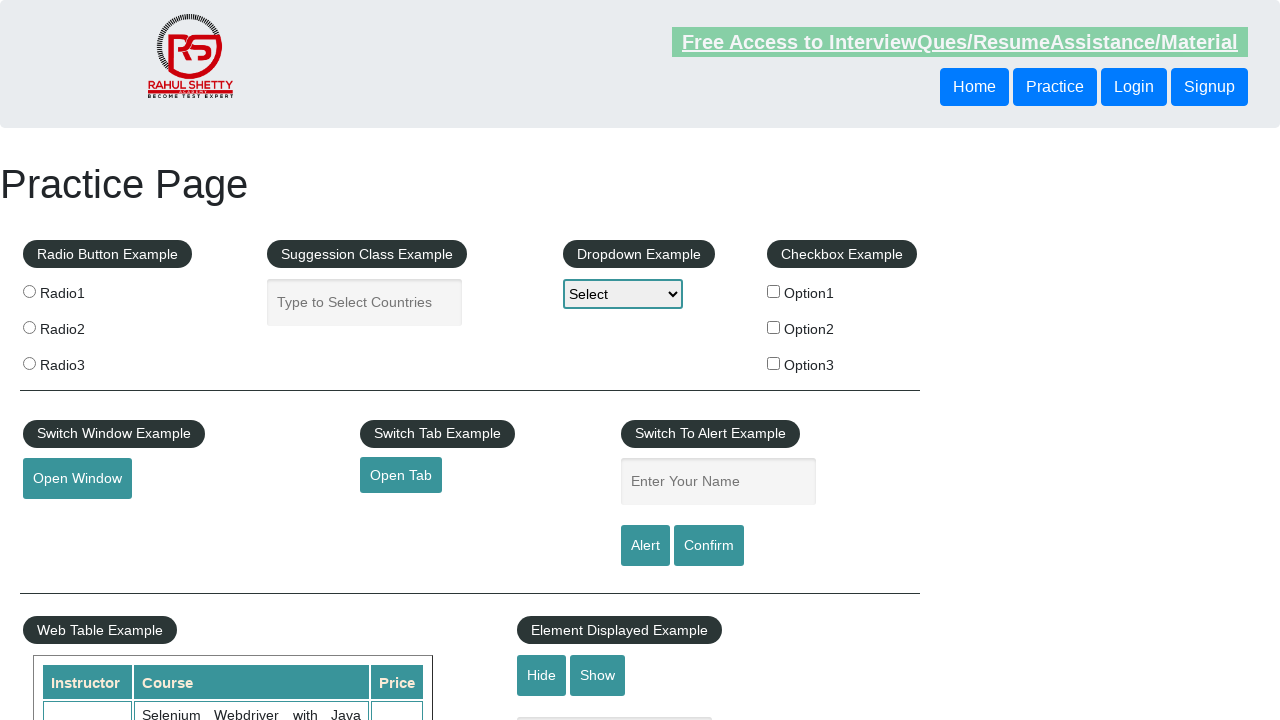